Tests nested iframe handling by switching through multiple nested frames, extracting text values from paragraph elements, and filling an email field with the extracted value.

Starting URL: https://demoapps.qspiders.com/ui/frames/nestedWithMultiple?sublist=3

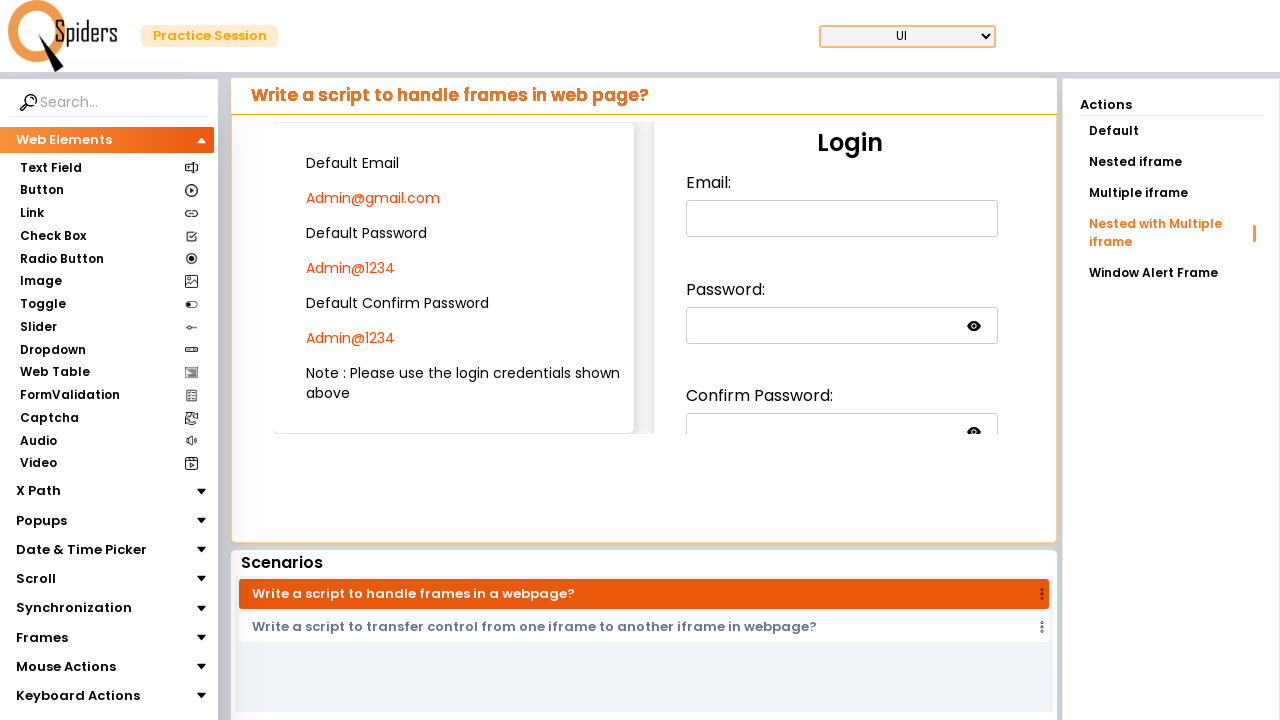

Located first iframe on the page
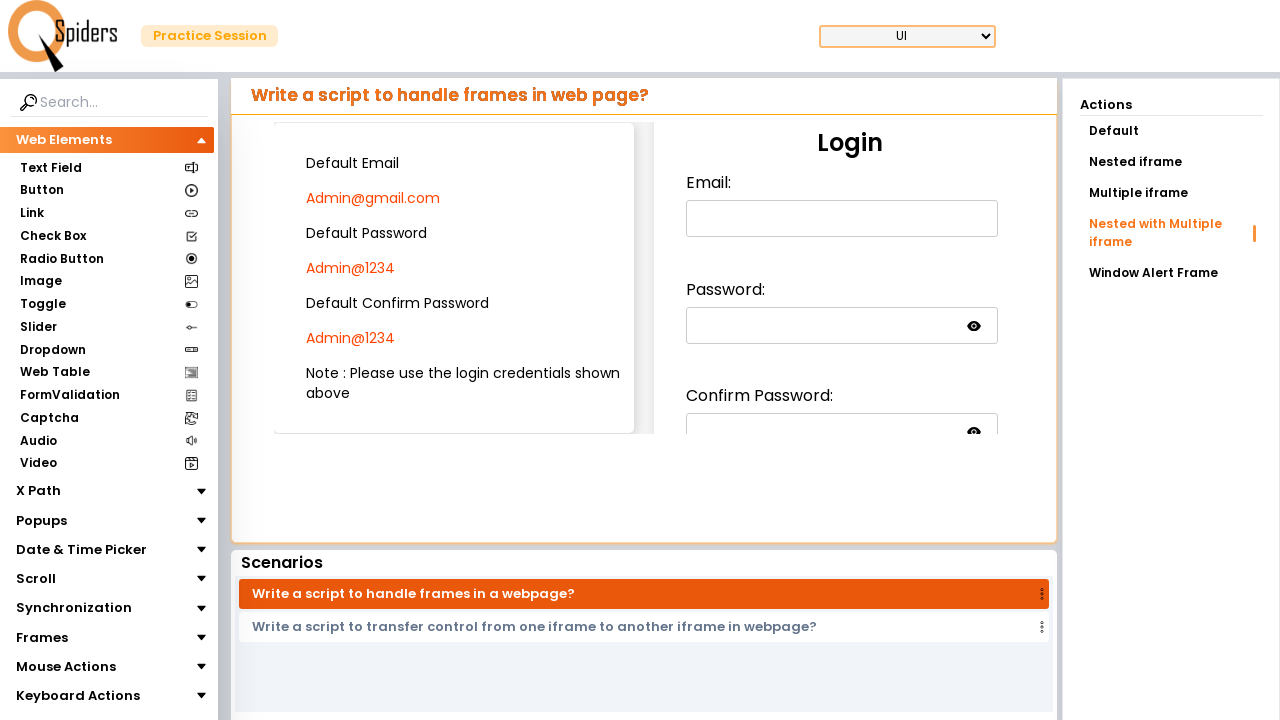

Extracted email text from first paragraph: Admin@gmail.com
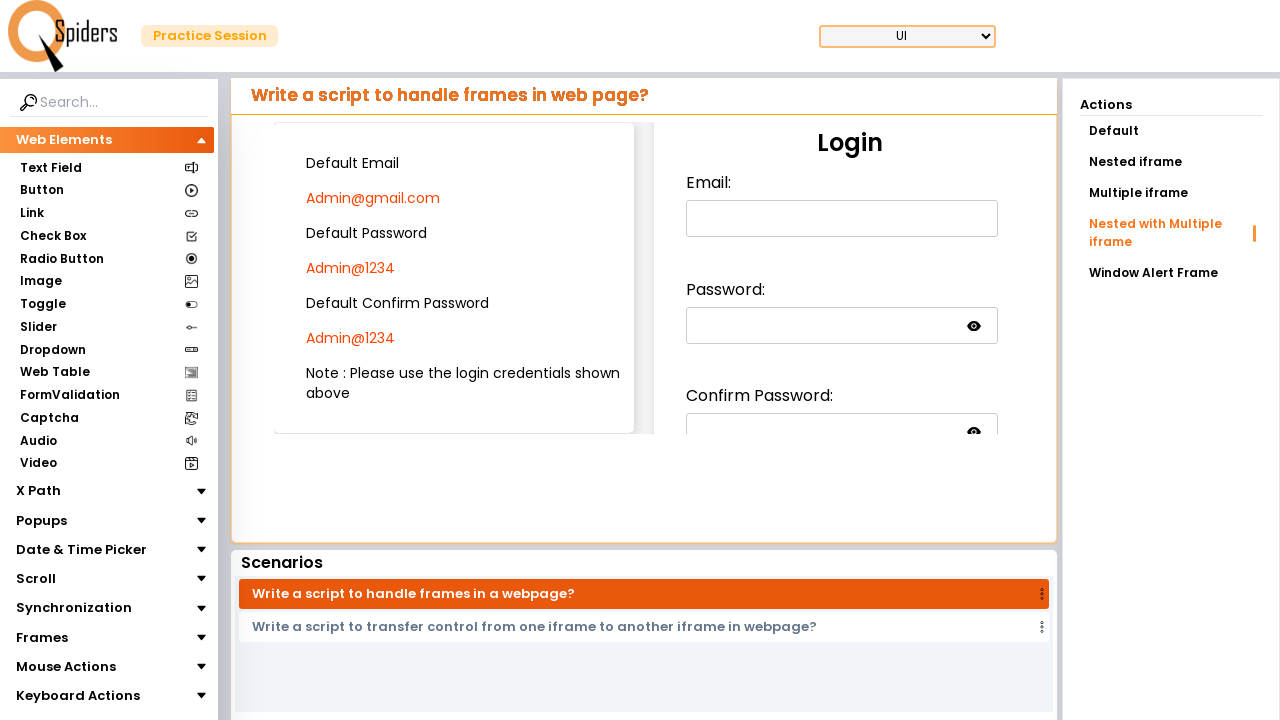

Extracted password text from second paragraph: Admin@1234
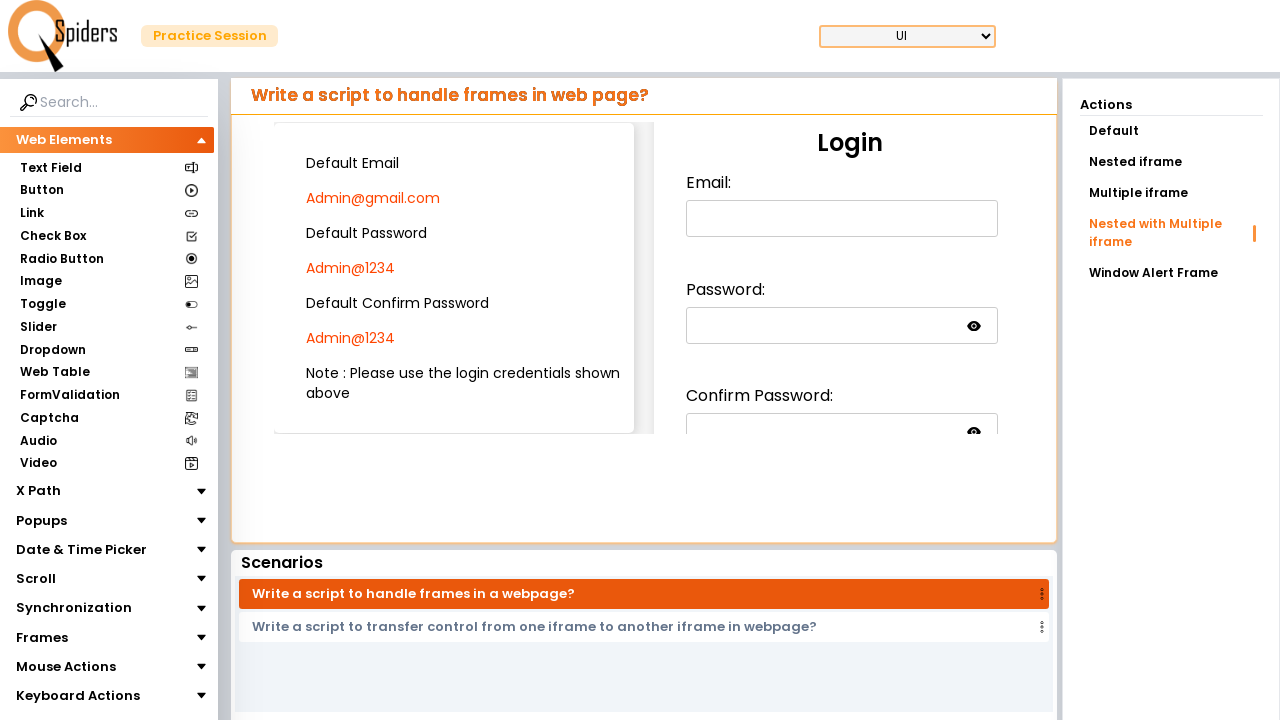

Extracted rped text from third paragraph: Admin@1234
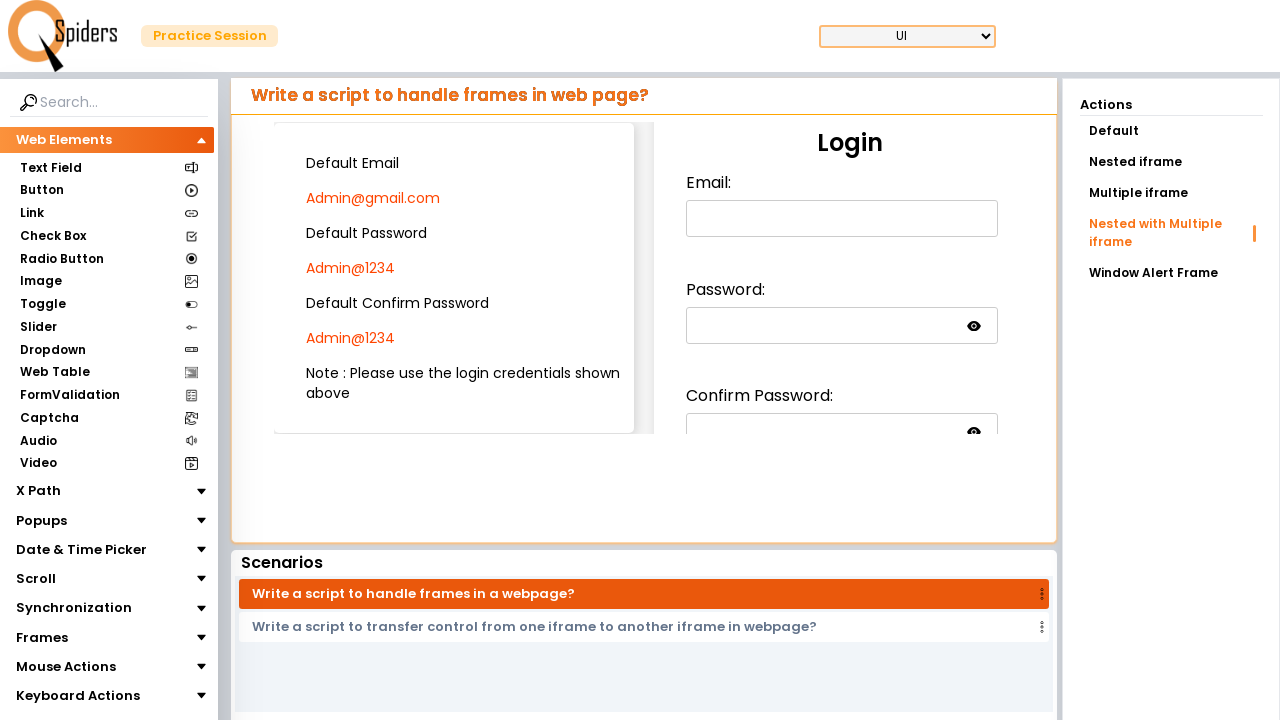

Located first nested iframe within first frame
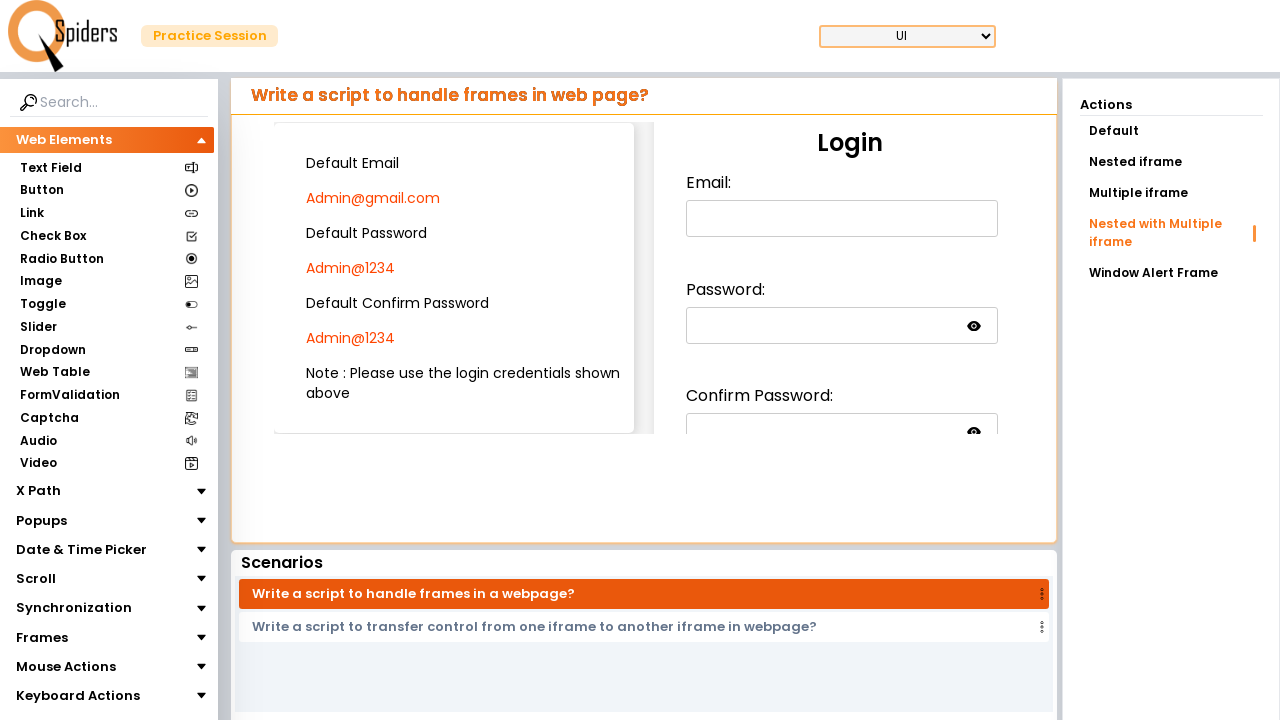

Located second nested iframe within first nested frame
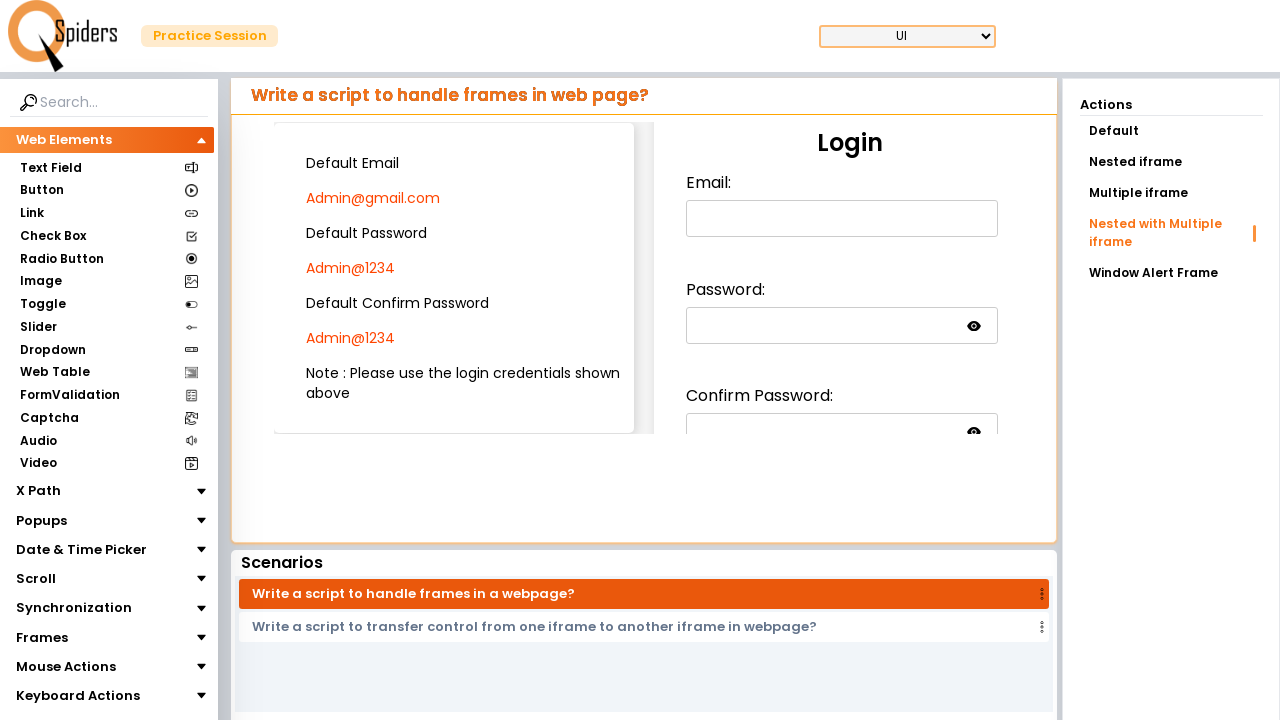

Filled email field in deeply nested frame with: Admin@gmail.com on iframe >> nth=0 >> internal:control=enter-frame >> iframe >> nth=0 >> internal:c
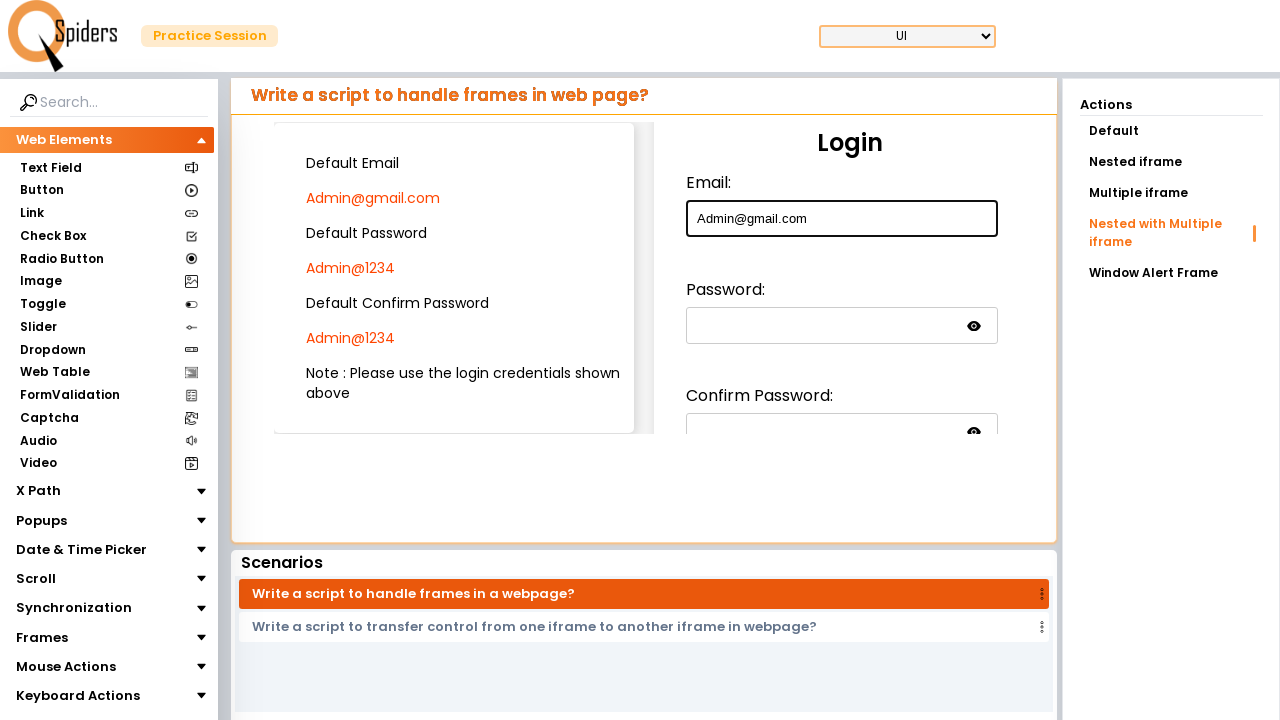

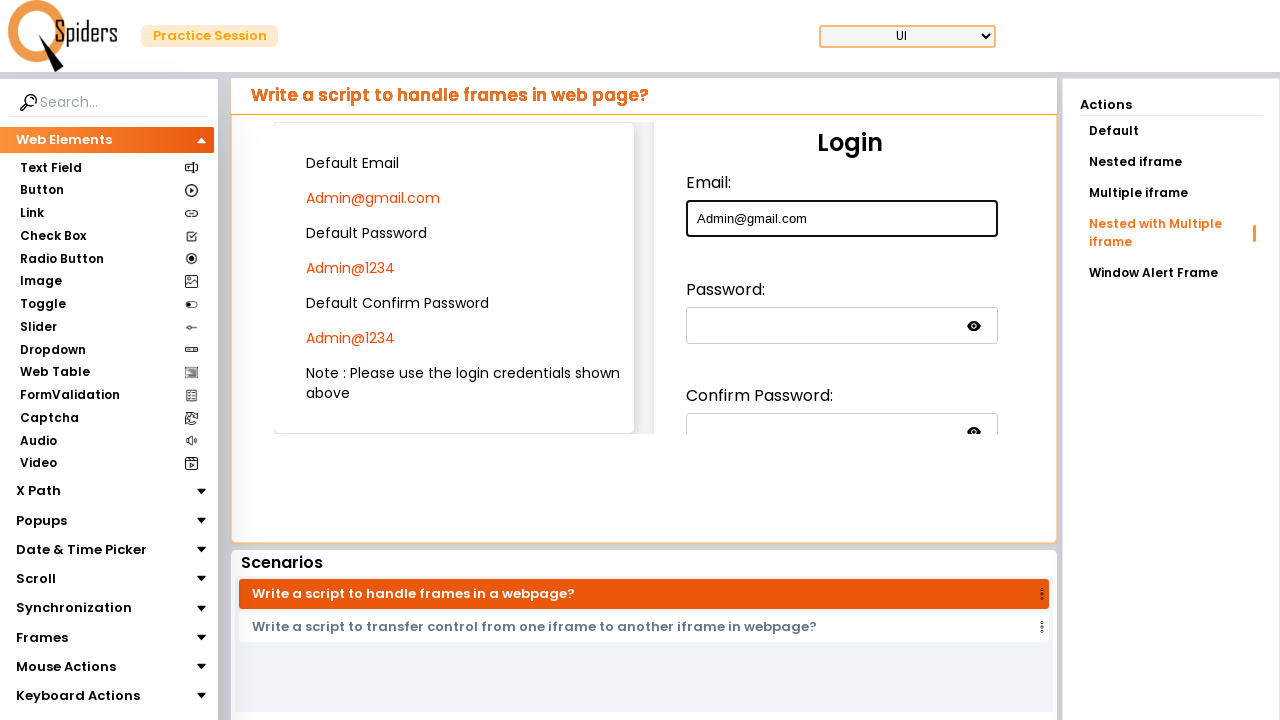